Tests double-click functionality by entering text in a field, double-clicking a copy button, and verifying the text is copied to a second field

Starting URL: https://www.w3schools.com/tags/tryit.asp?filename=tryhtml5_ev_ondblclick3

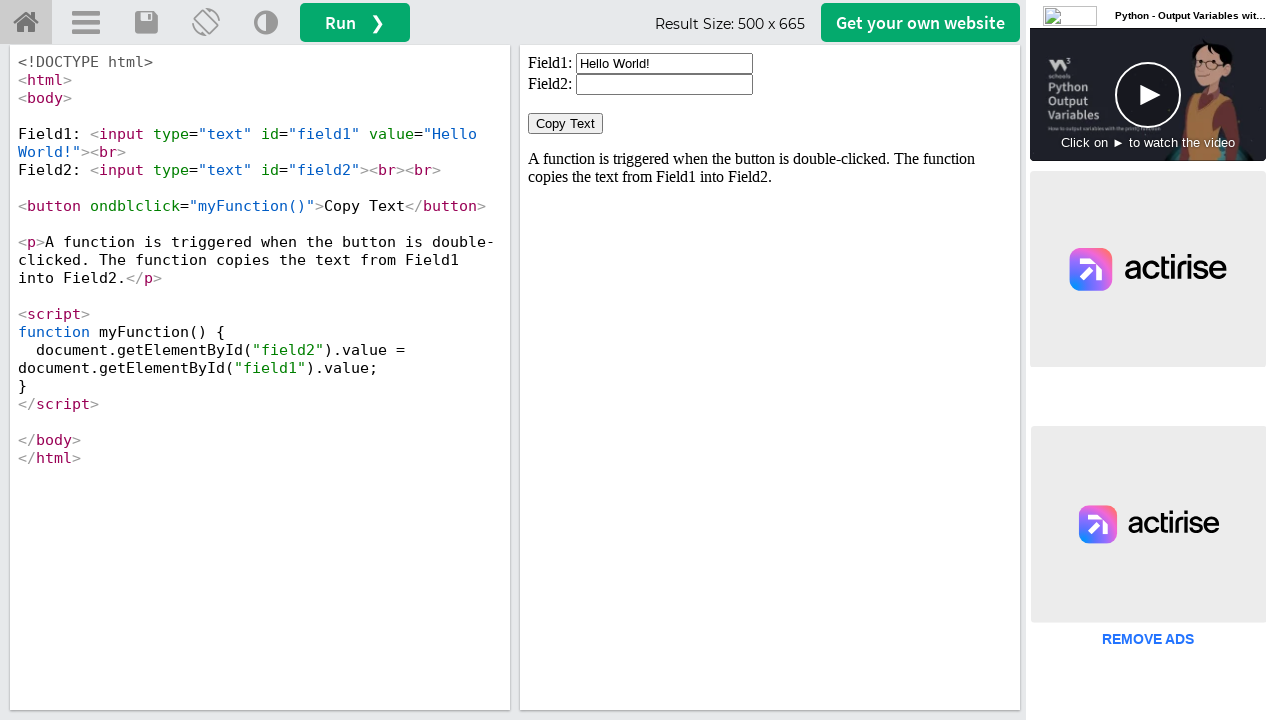

Cleared the first input field on #iframeResult >> internal:control=enter-frame >> xpath=//input[@id='field1']
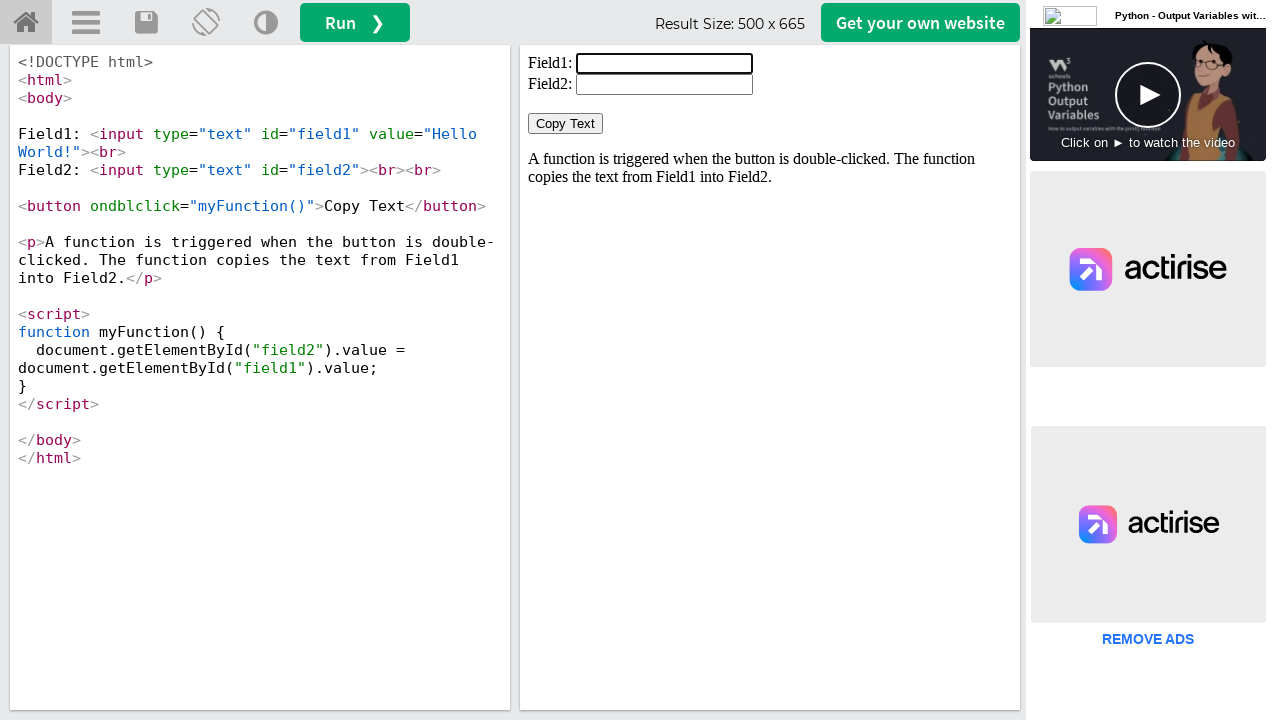

Entered 'Welcome' in the first input field on #iframeResult >> internal:control=enter-frame >> xpath=//input[@id='field1']
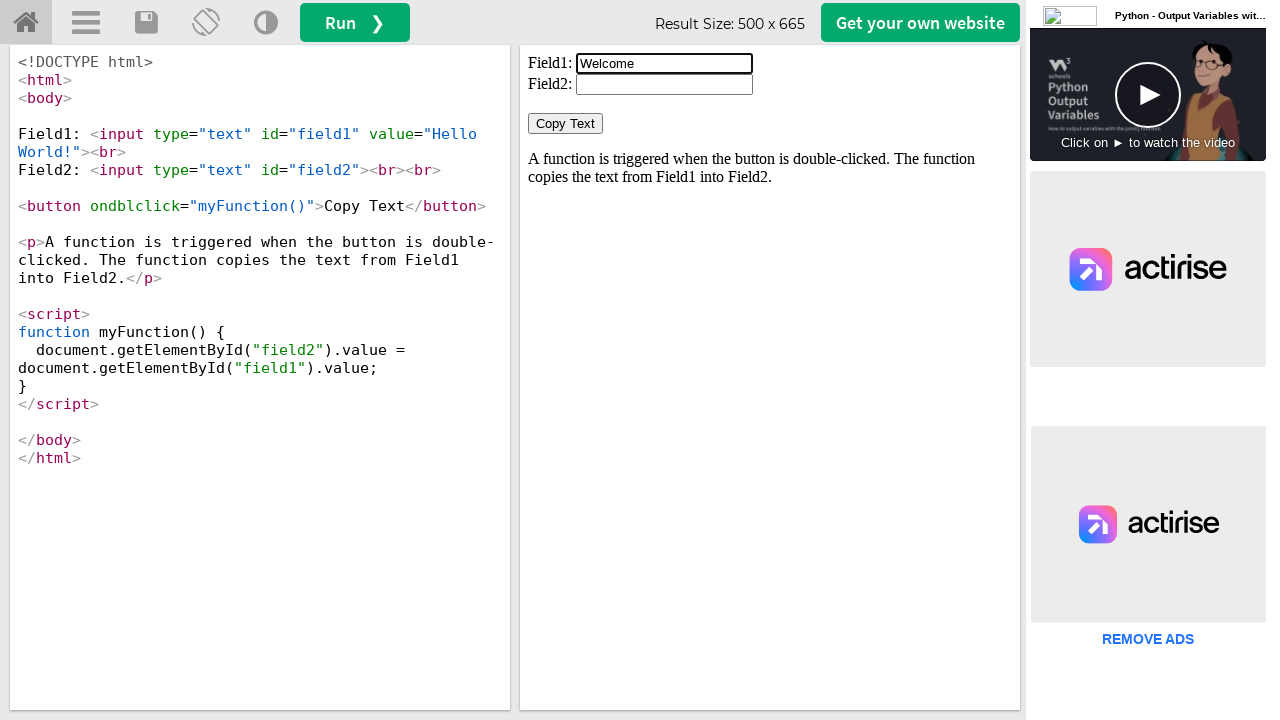

Double-clicked the Copy Text button at (566, 124) on #iframeResult >> internal:control=enter-frame >> xpath=//button[normalize-space(
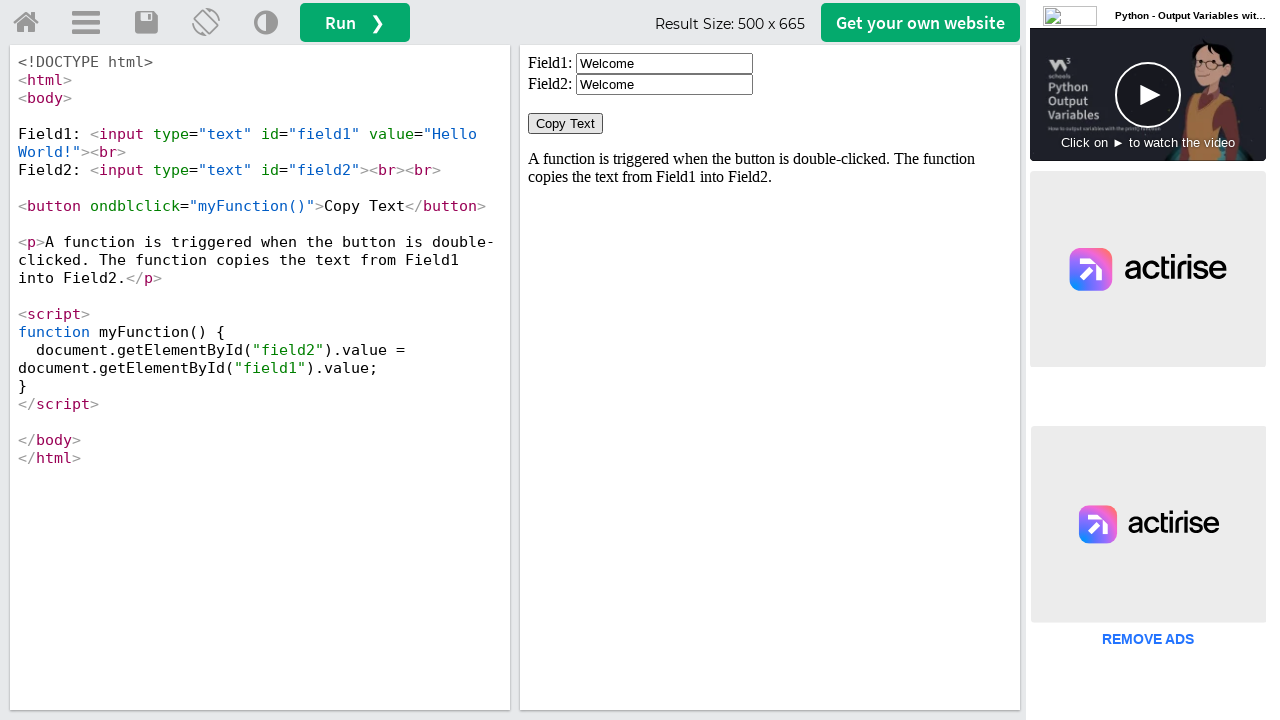

Second input field is ready
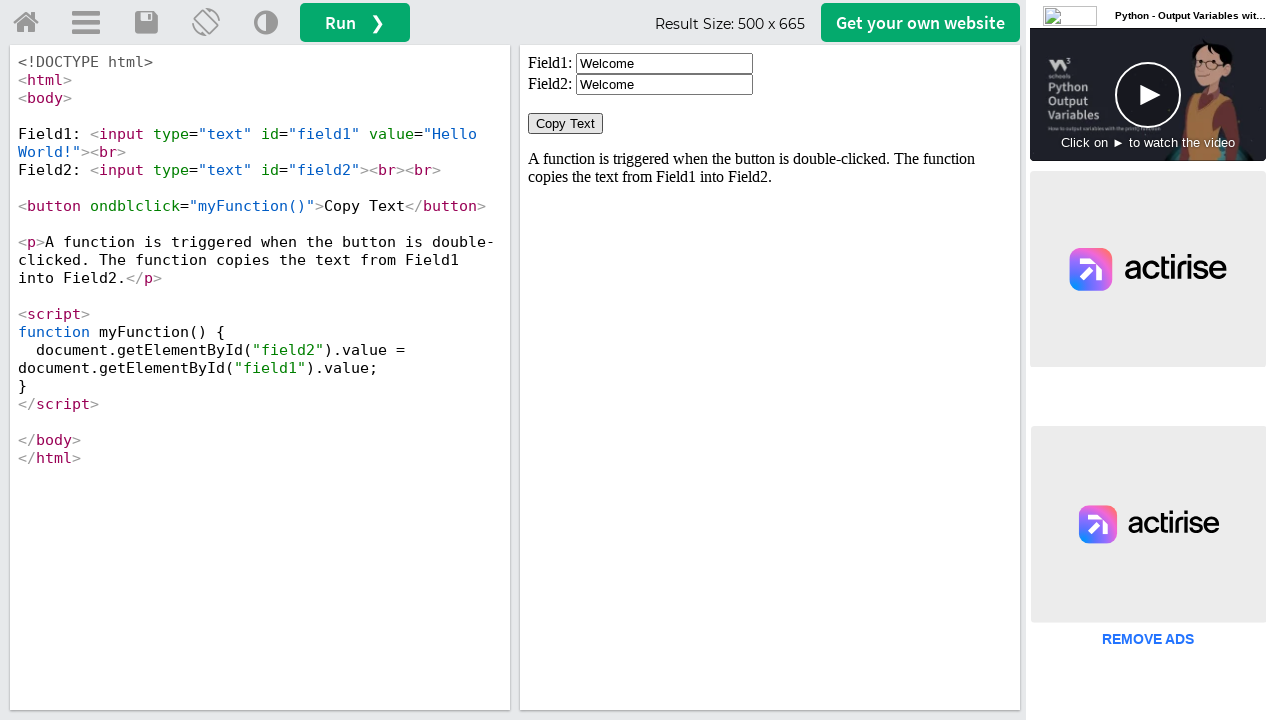

Retrieved copied text value from second field
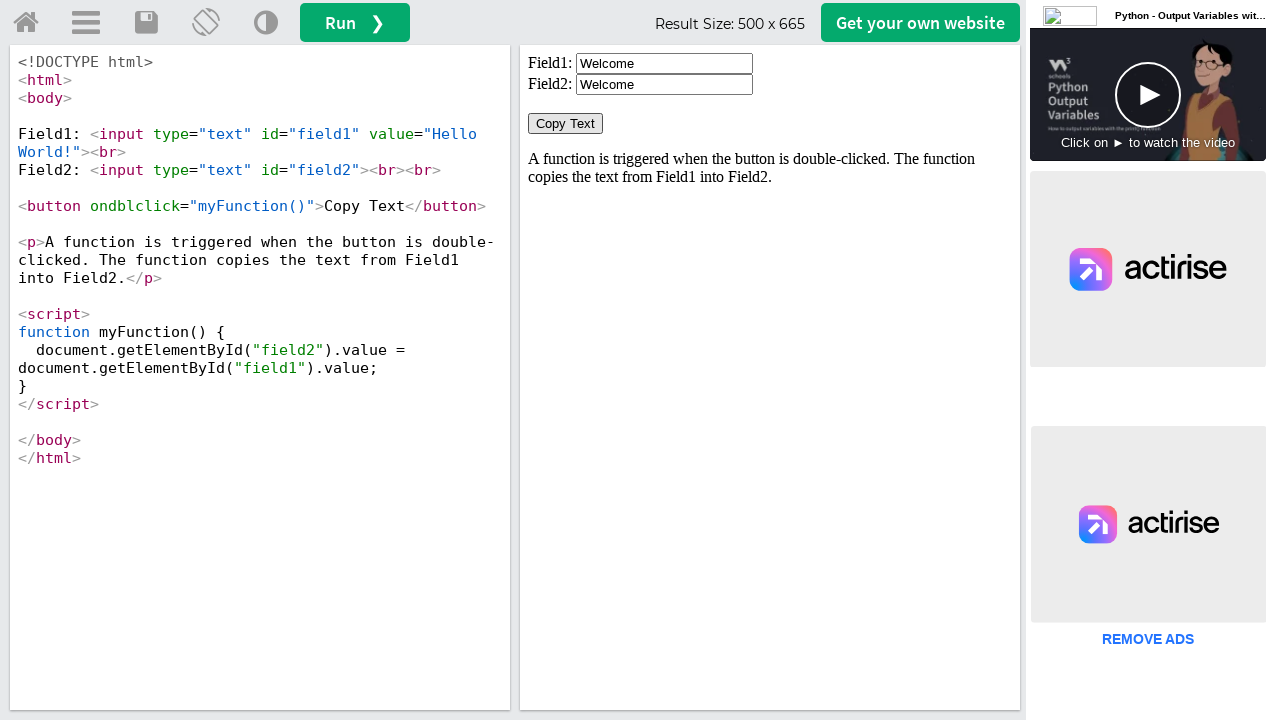

Verified that 'Welcome' was successfully copied to the second field
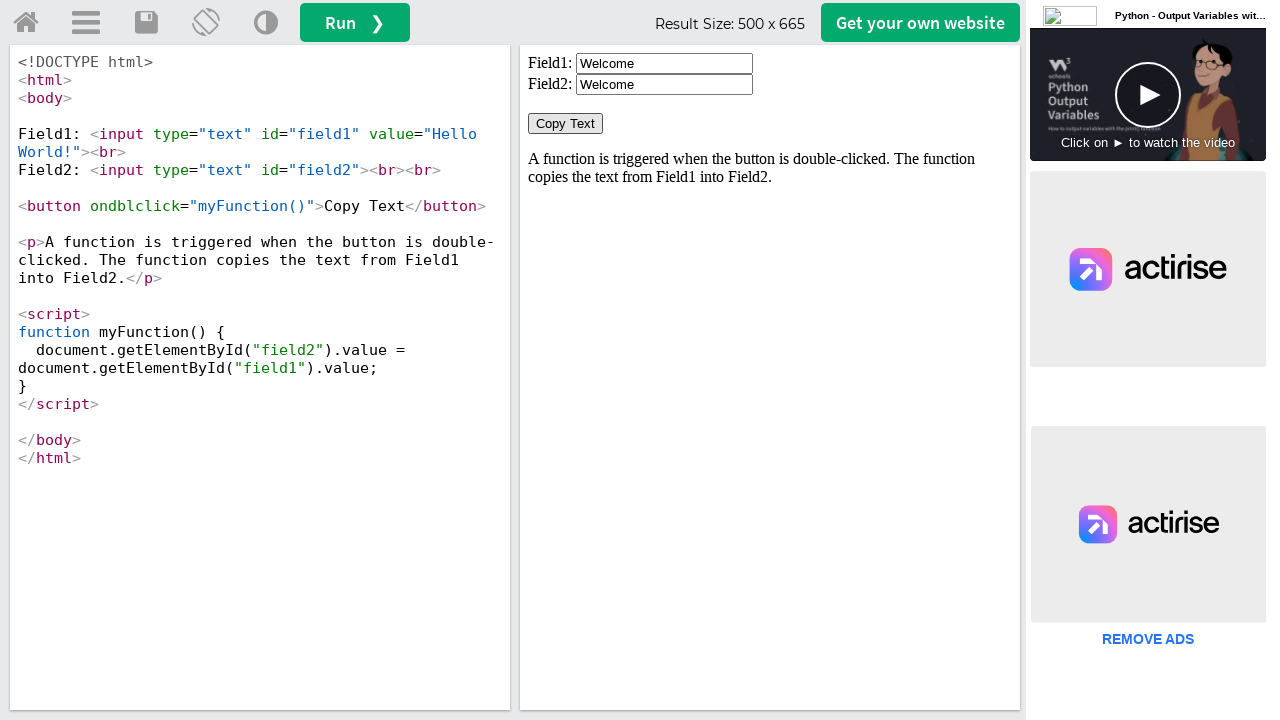

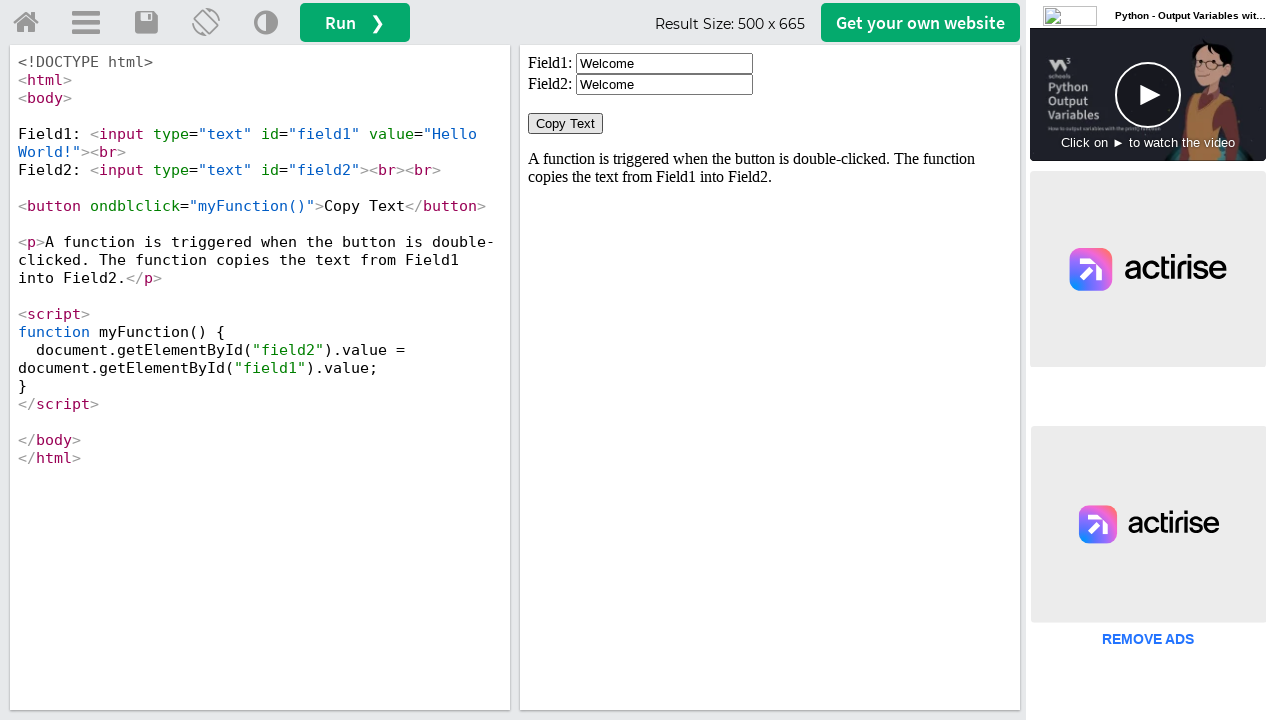